Tests new window functionality by clicking a link that opens a new window, then switching between the original and new windows to verify correct window focus based on page titles.

Starting URL: http://the-internet.herokuapp.com/windows

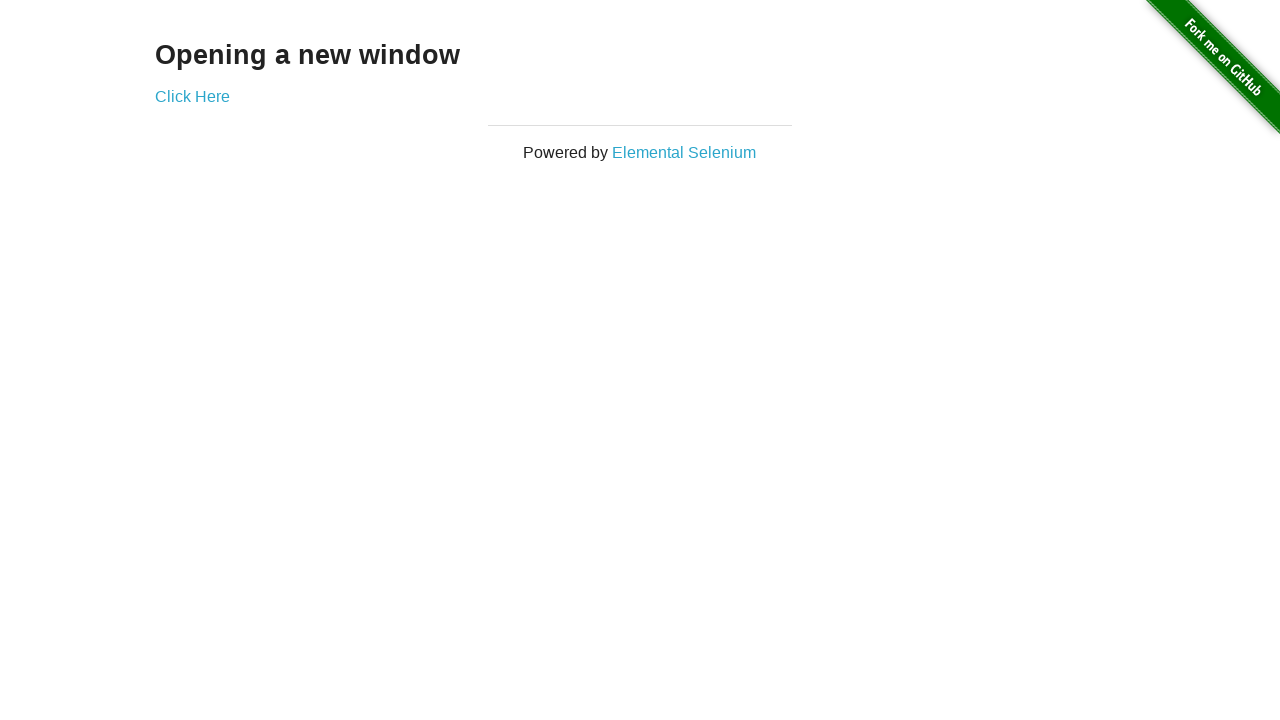

Clicked link that opens a new window at (192, 96) on .example a
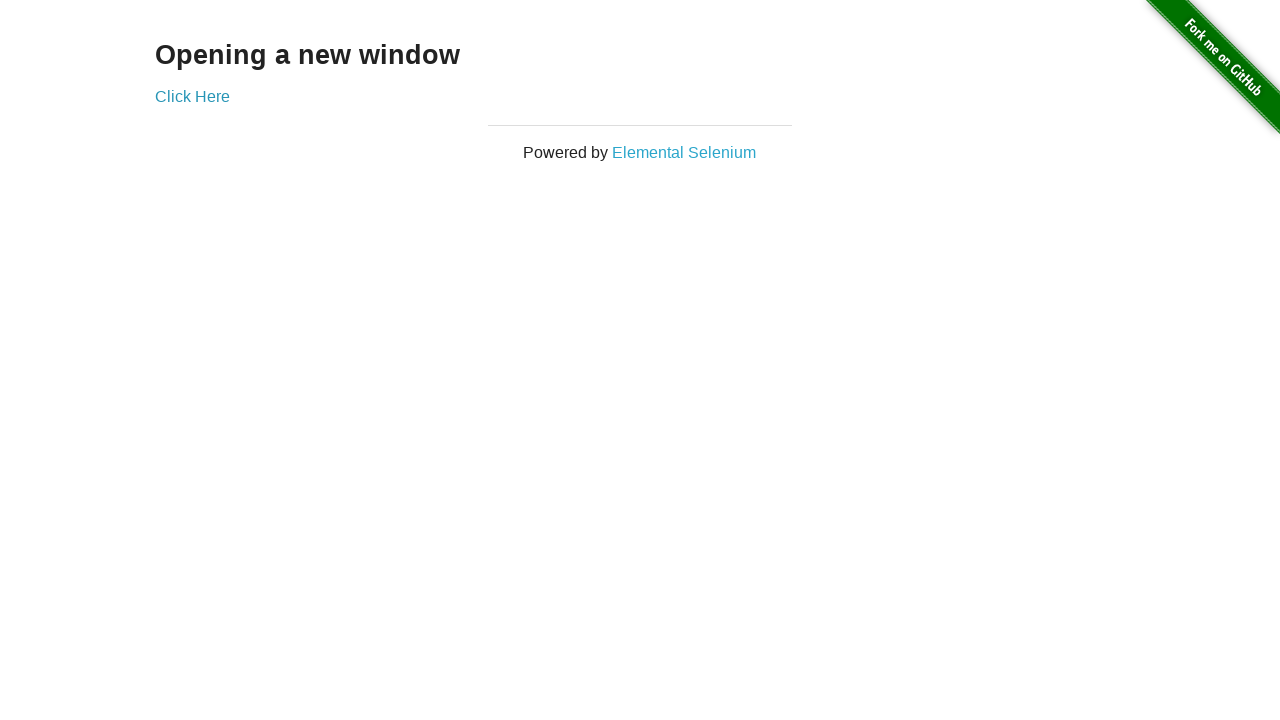

Captured new window page object
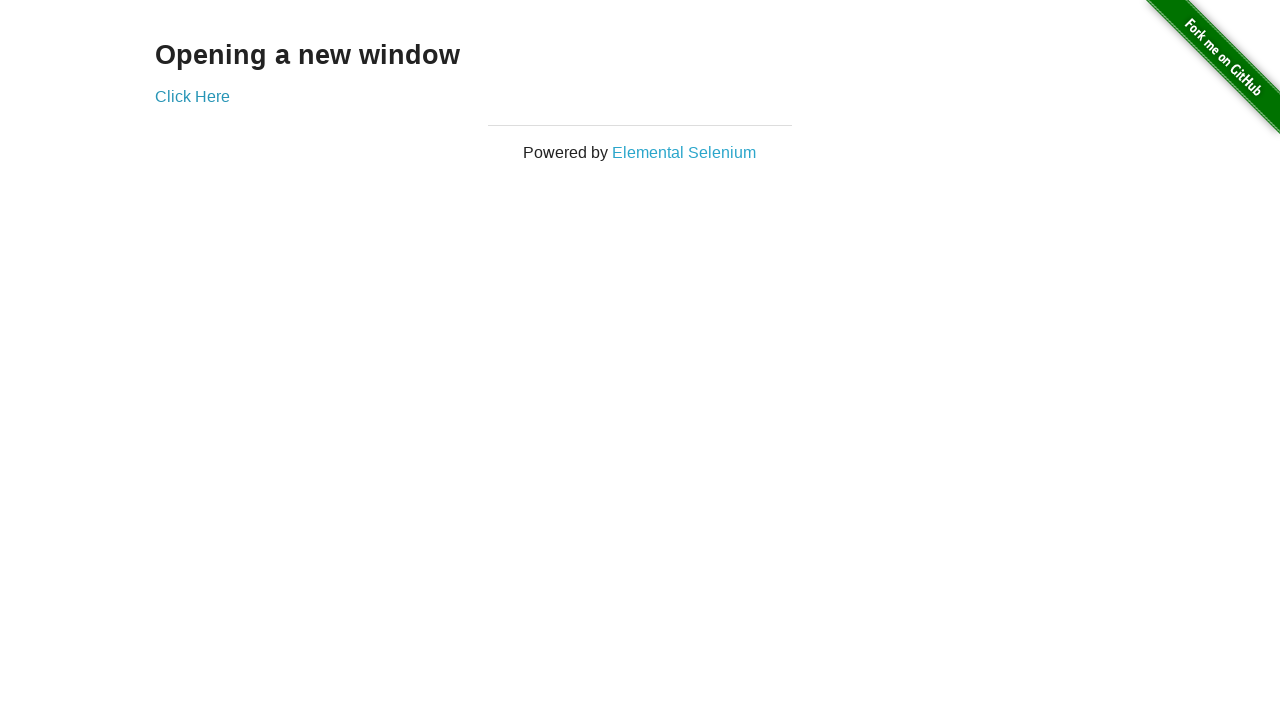

New window page finished loading
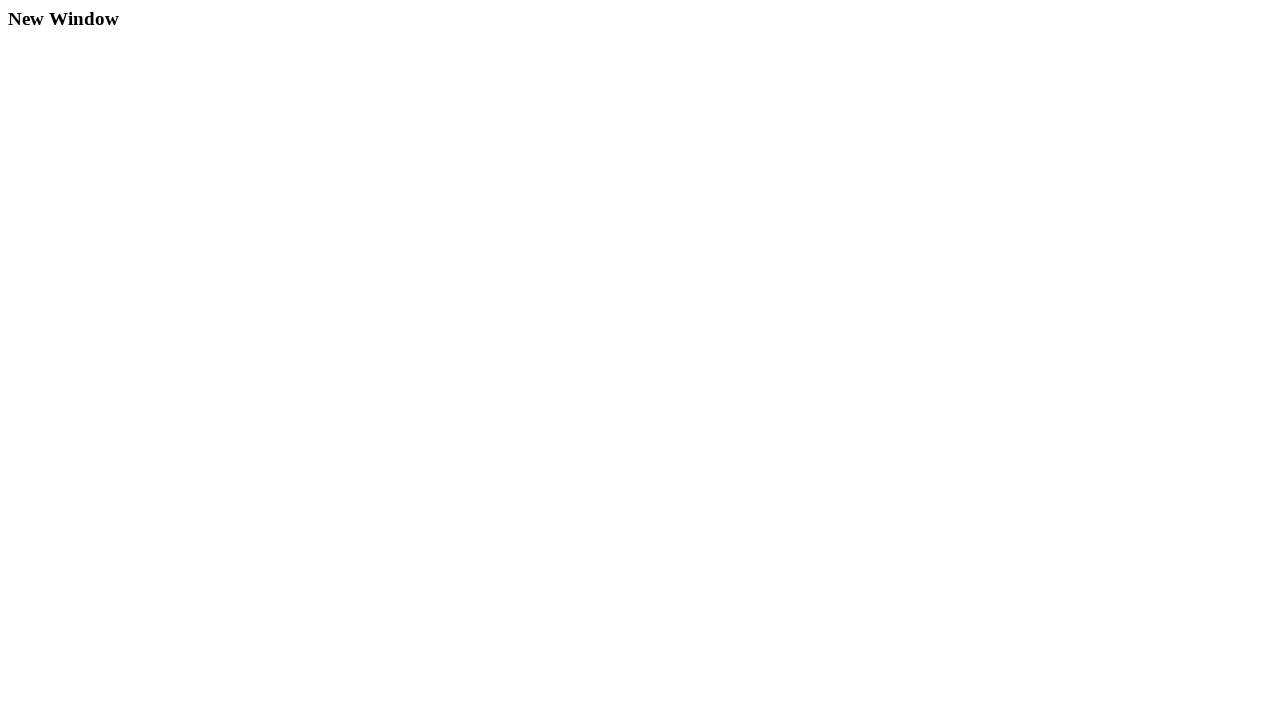

Switched focus to original window
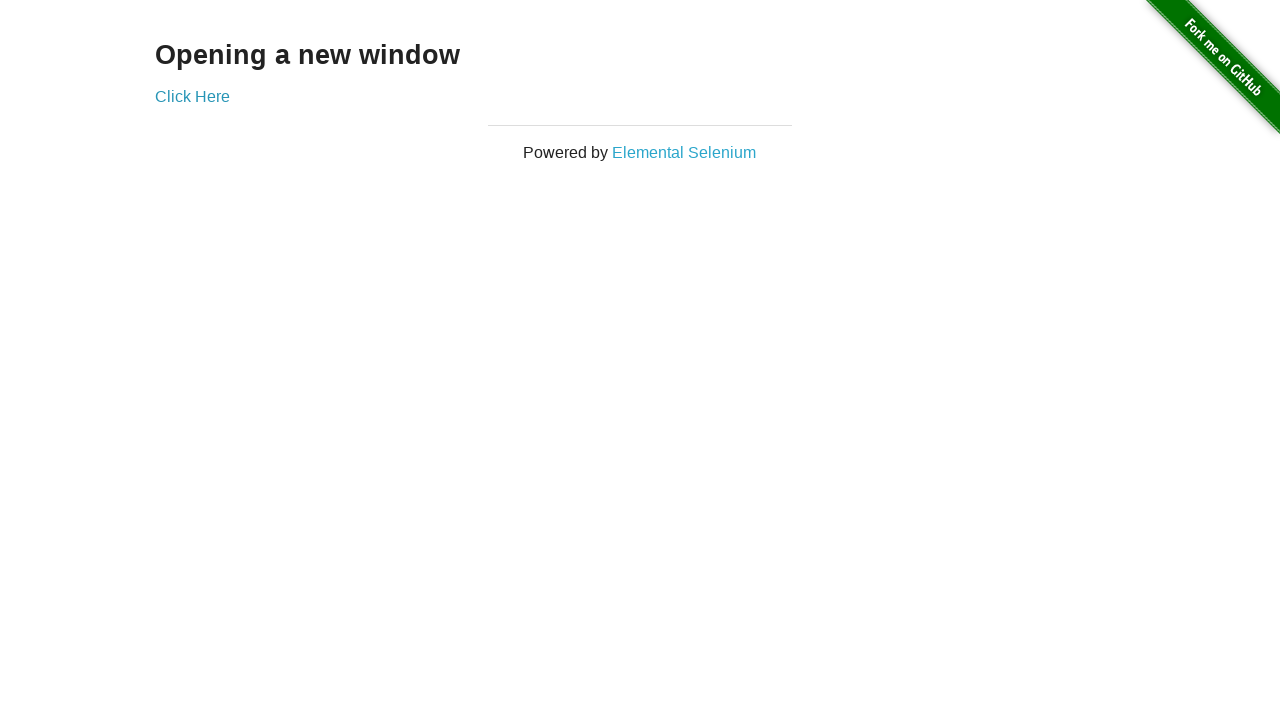

Verified original page title is not 'New Window'
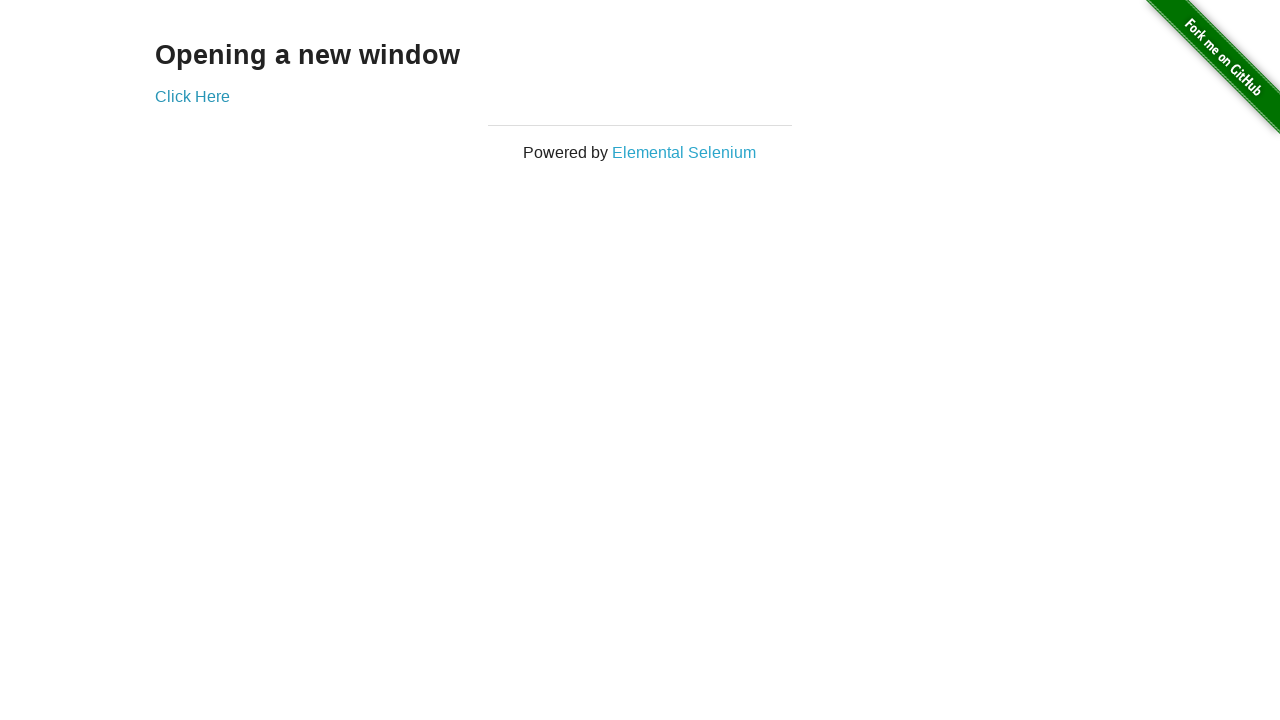

Switched focus to new window
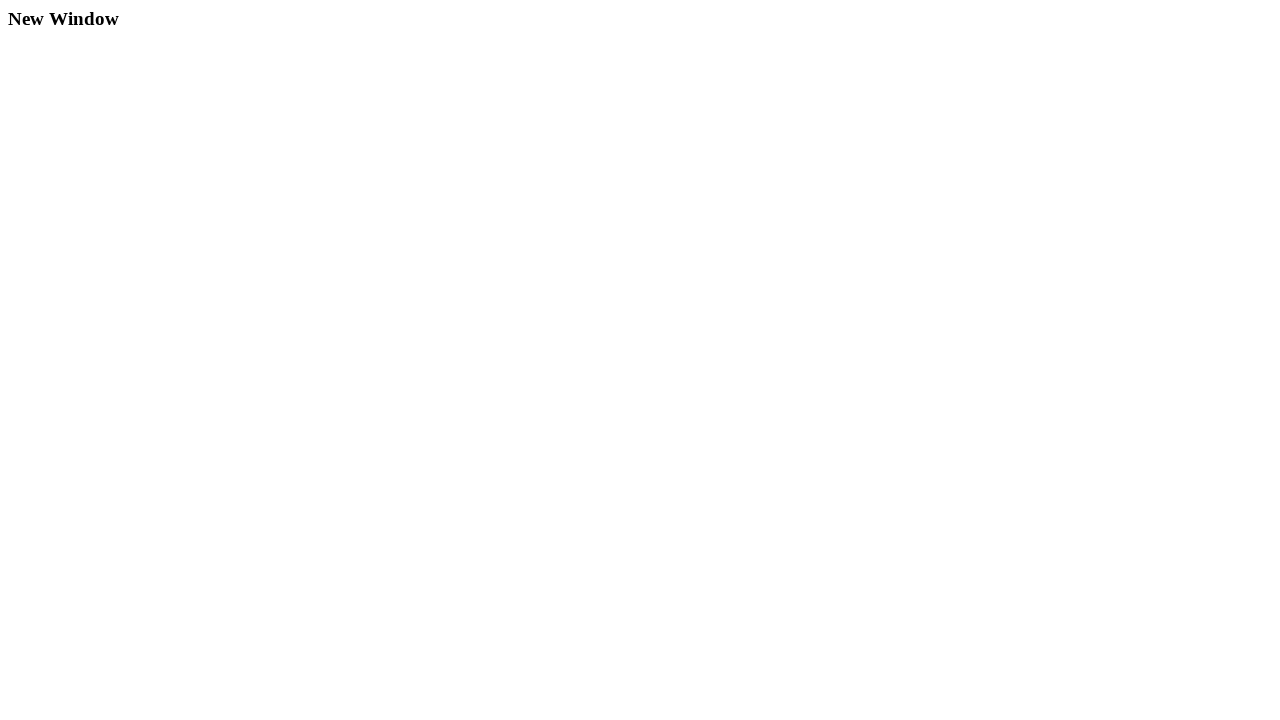

Verified new page title is 'New Window'
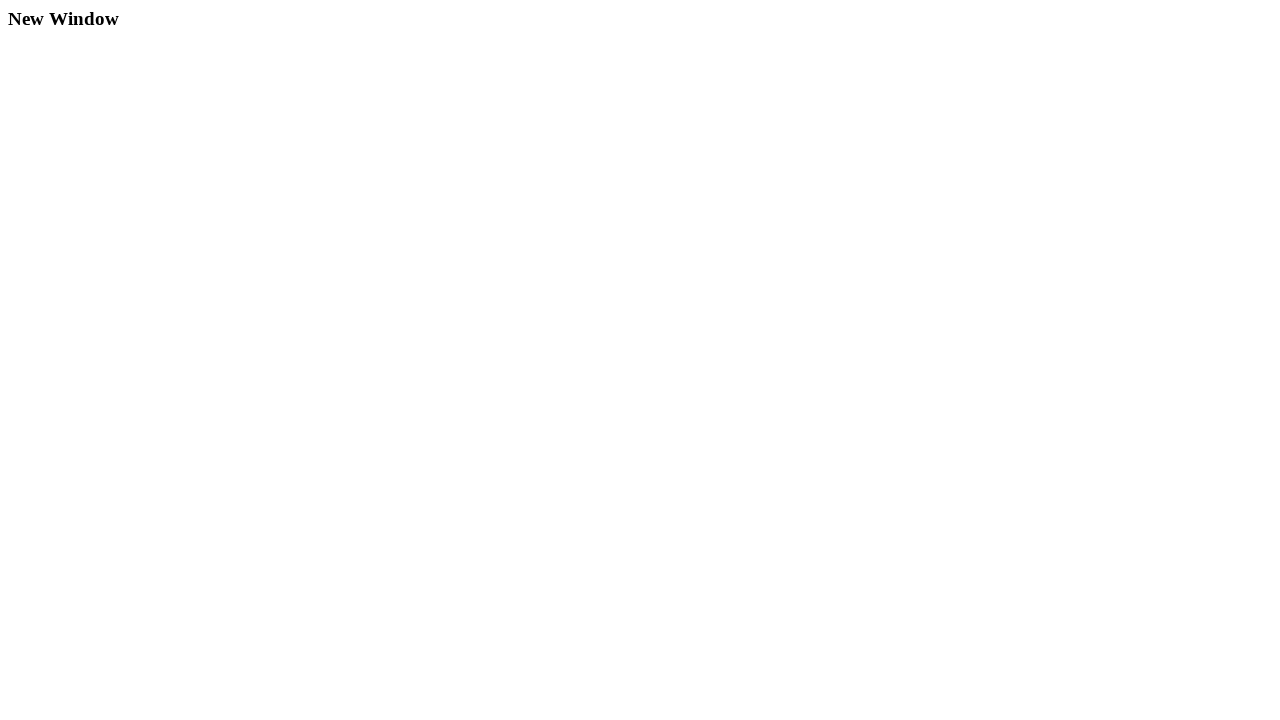

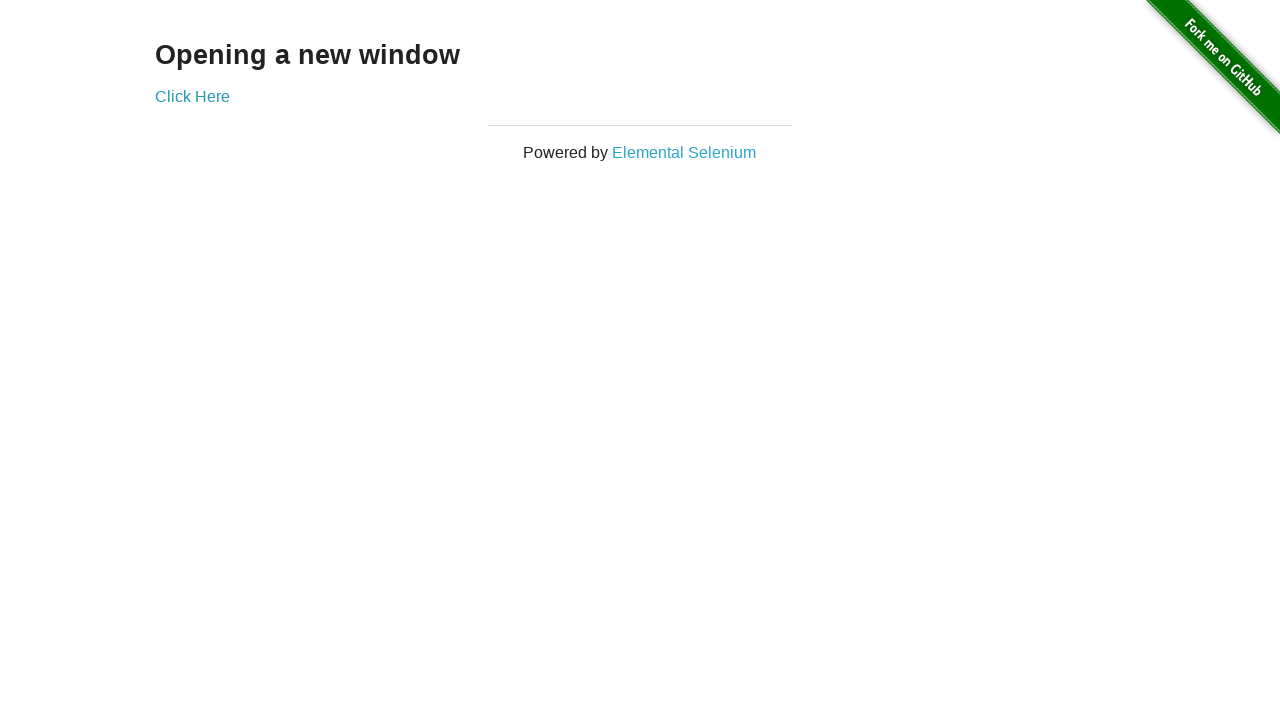